Navigates to OrangeHRM page and verifies that the page title is "OrangeHRM"

Starting URL: http://alchemy.hguy.co/orangehrm

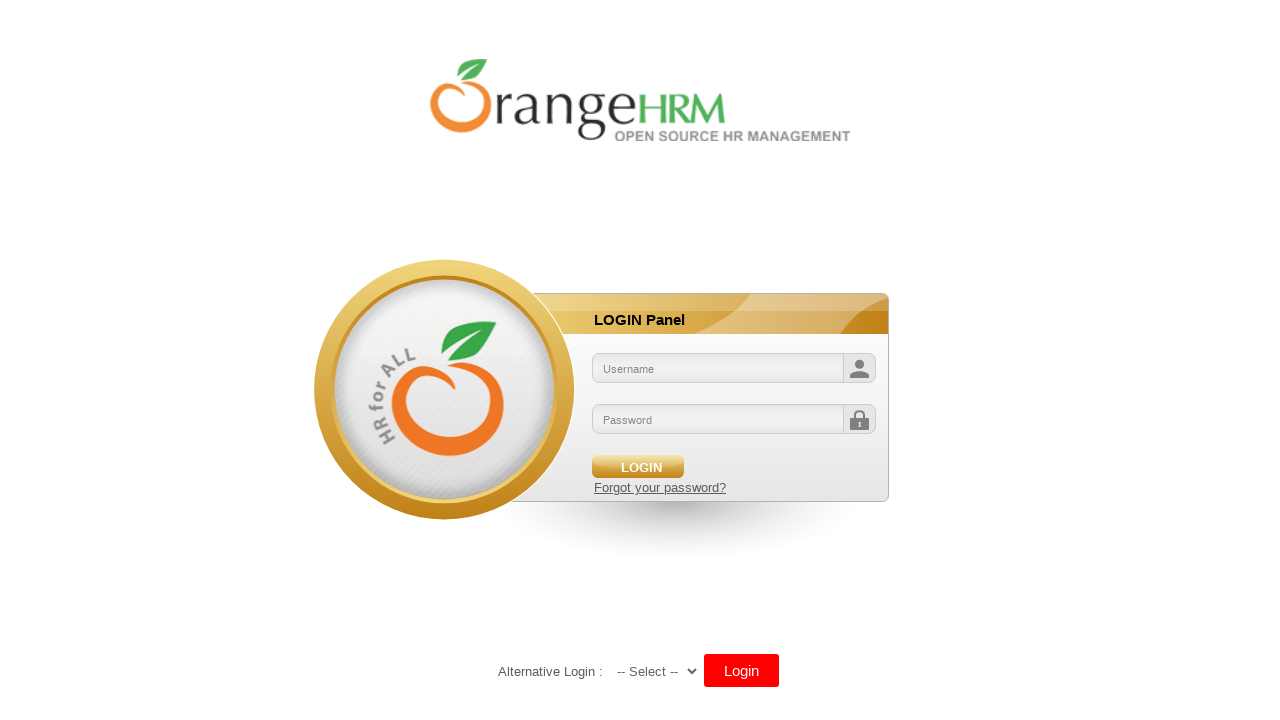

Navigated to OrangeHRM page at http://alchemy.hguy.co/orangehrm
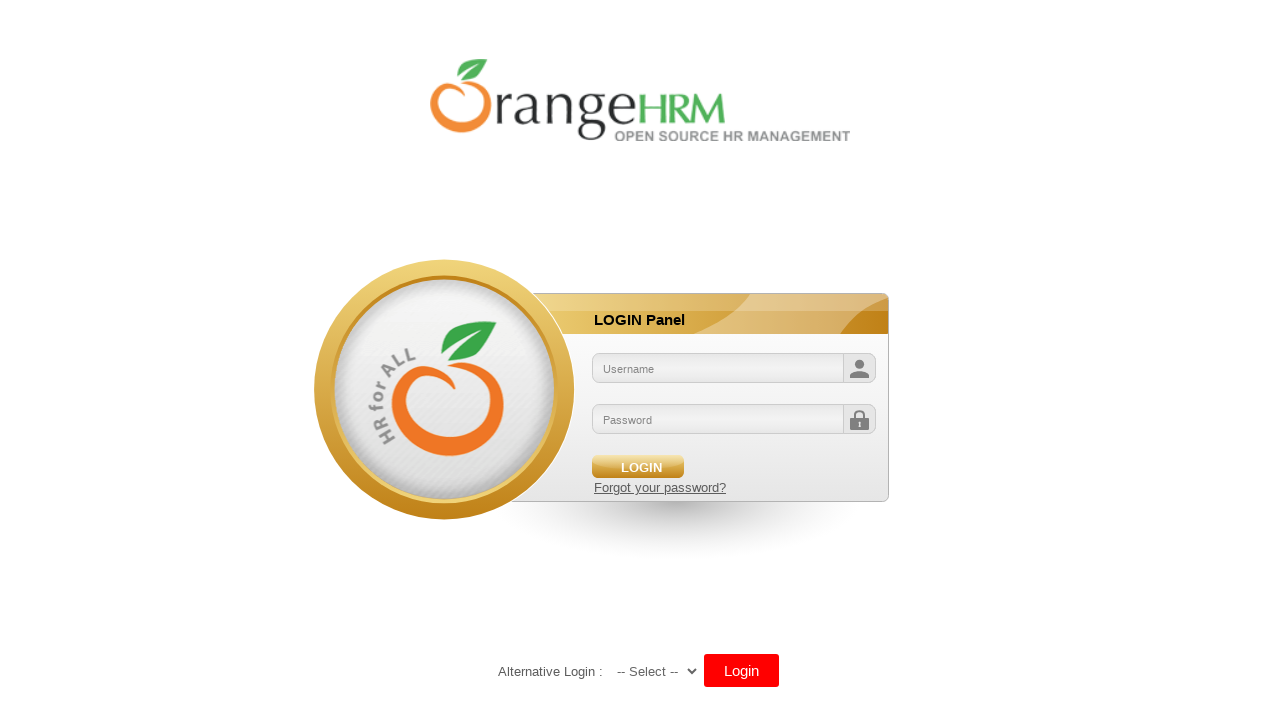

Retrieved page title: 'OrangeHRM'
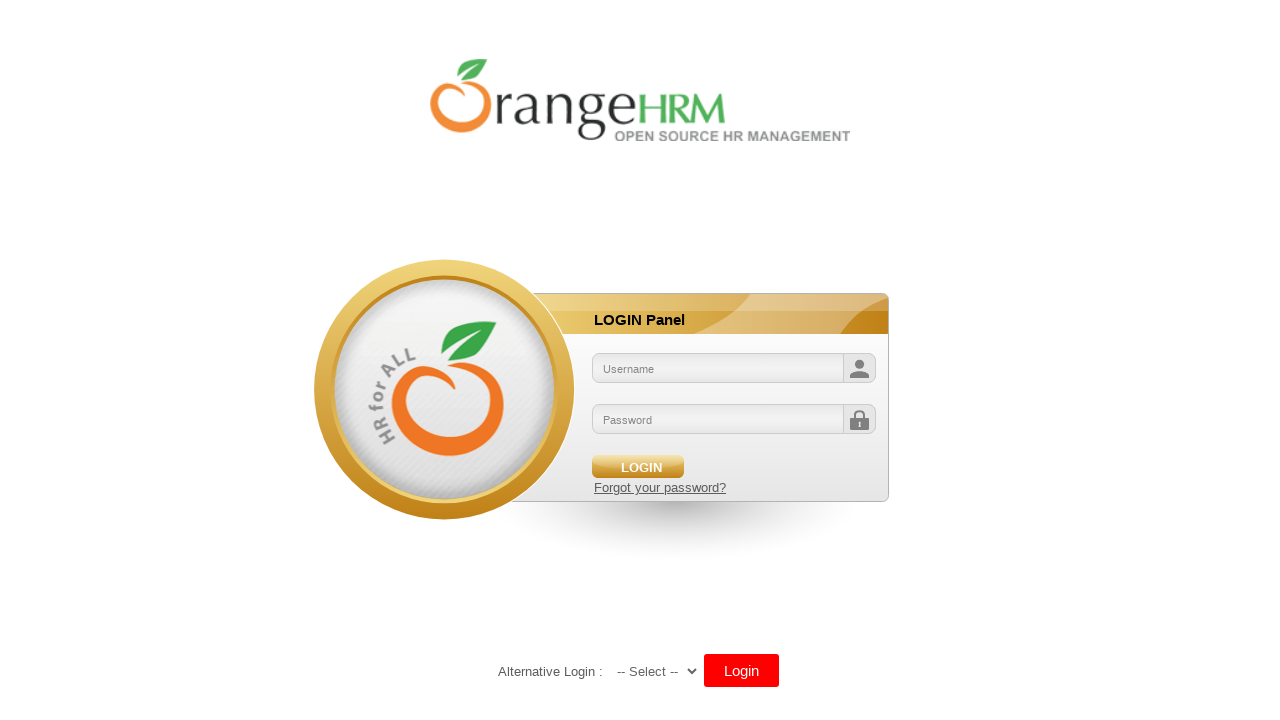

Verified that page title is 'OrangeHRM' - test passed
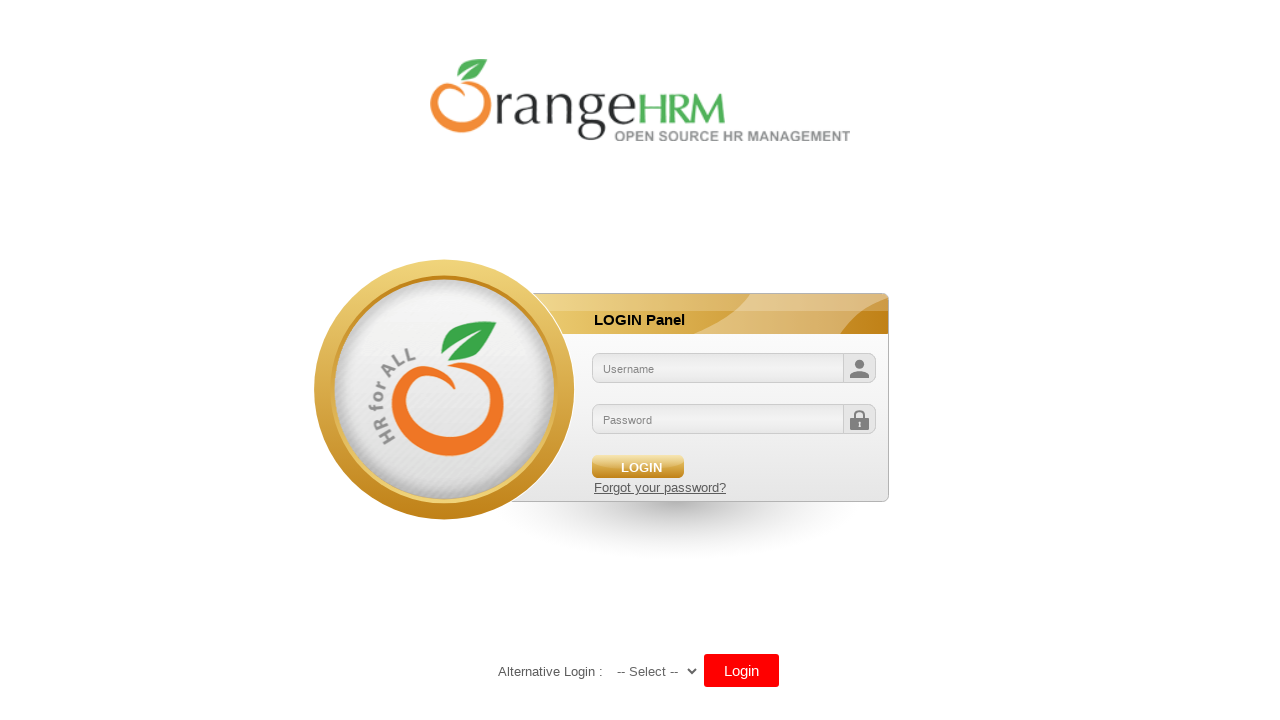

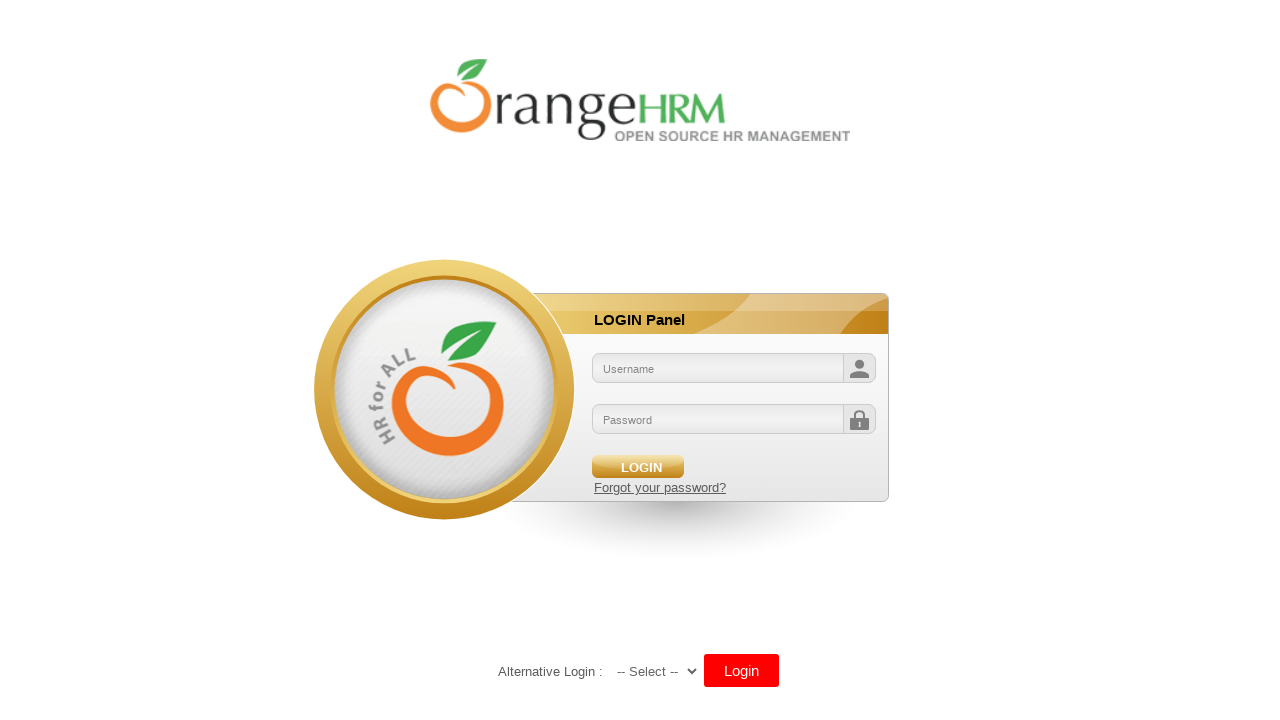